Tests the Add/Remove Elements functionality by clicking the Add Element button, verifying the Delete button appears, clicking Delete, and verifying the page heading is still visible.

Starting URL: https://the-internet.herokuapp.com/add_remove_elements/

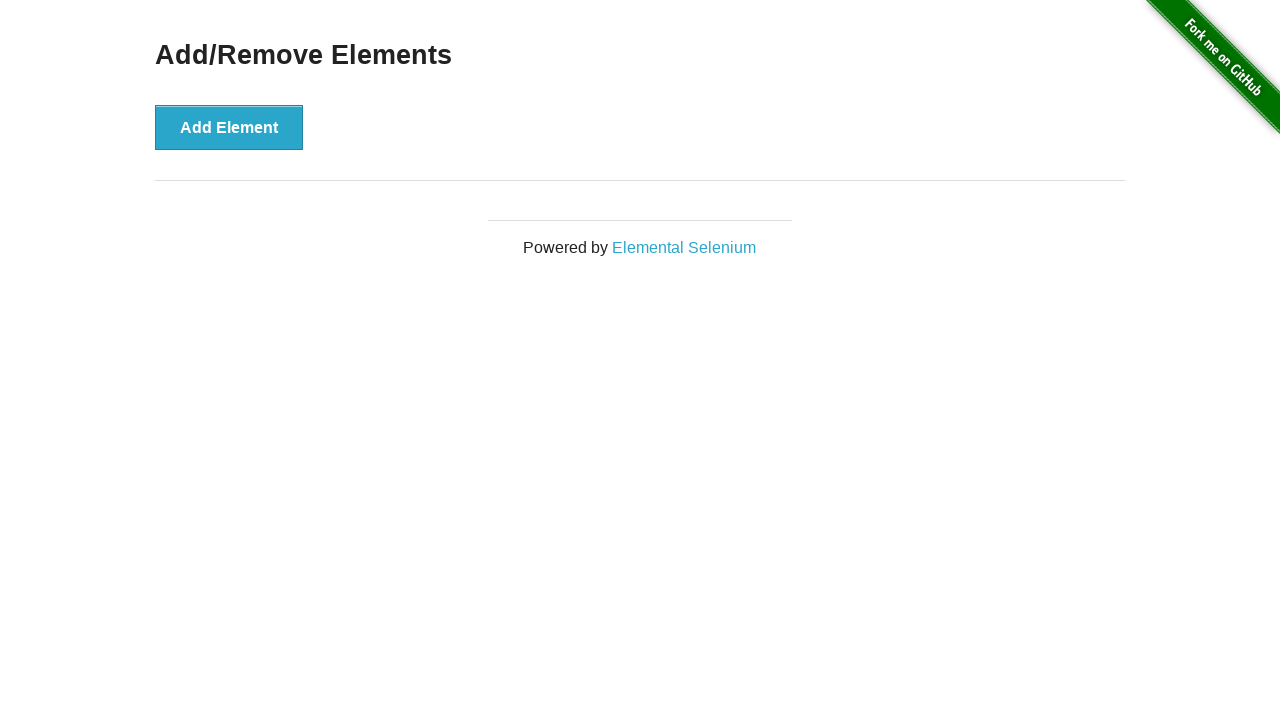

Clicked the Add Element button at (229, 127) on xpath=//*[text()='Add Element']
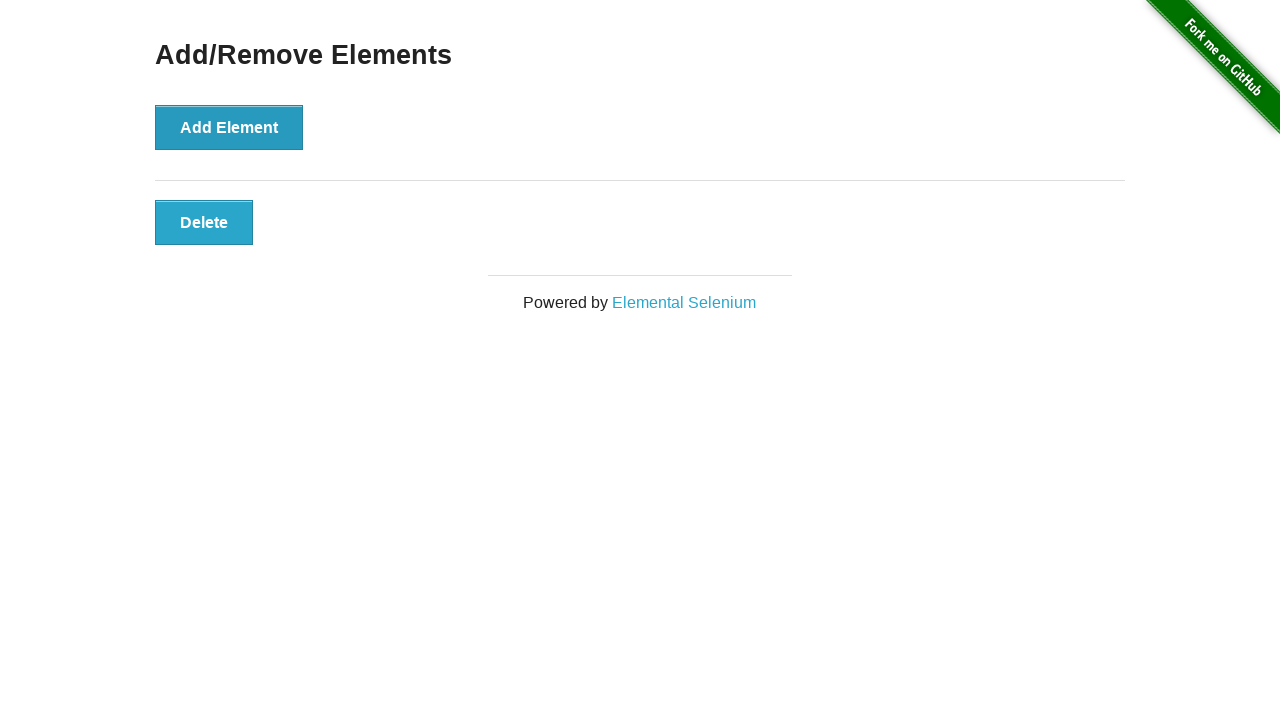

Delete button appeared on the page
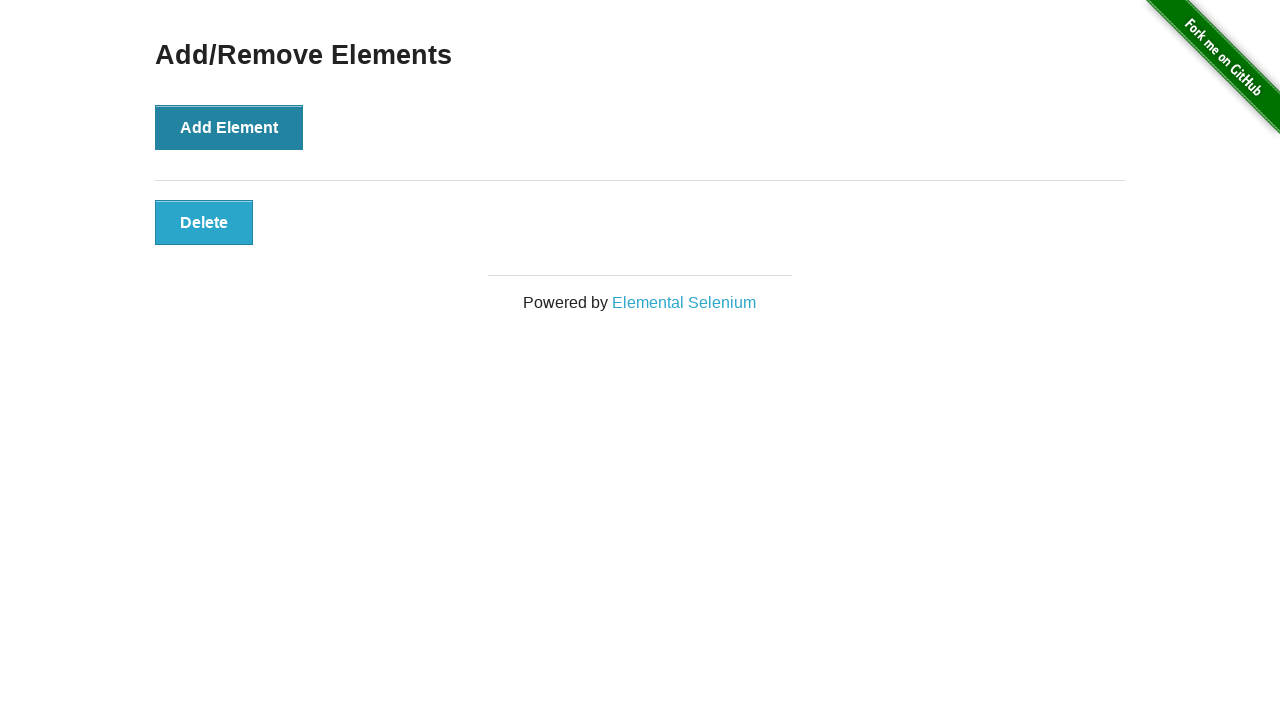

Located the Delete button element
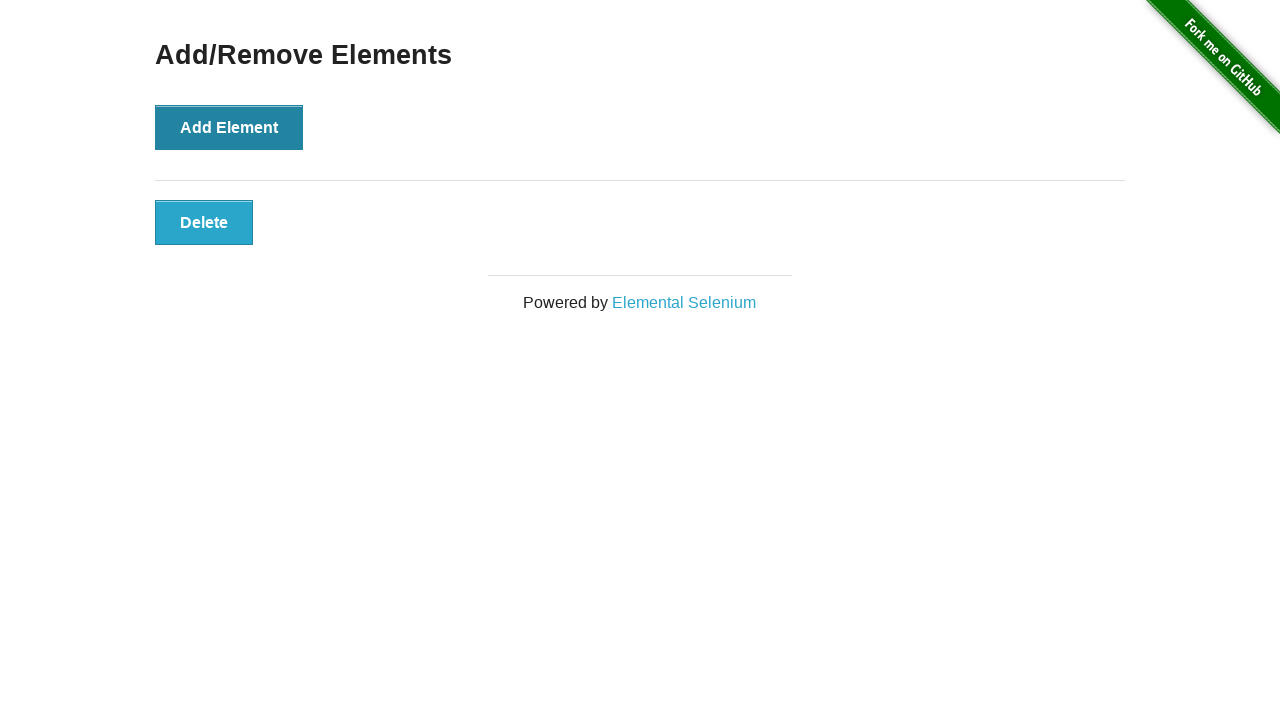

Verified Delete button is visible
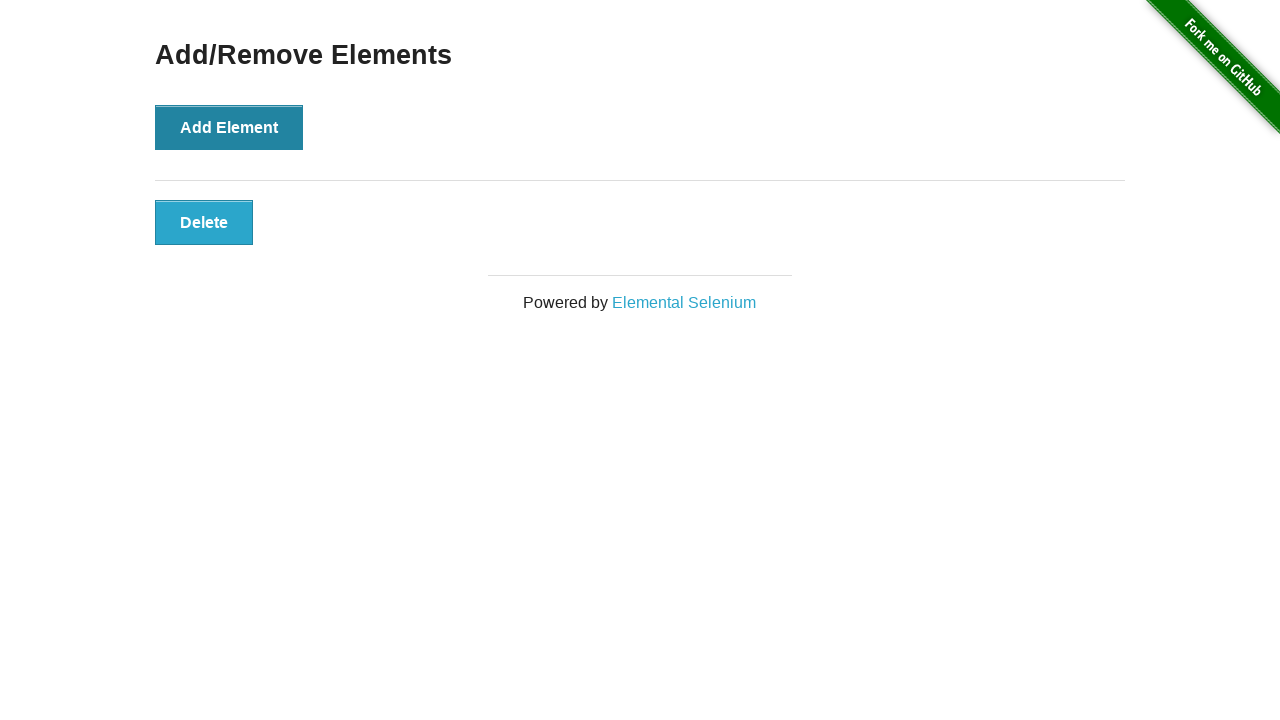

Clicked the Delete button at (204, 222) on xpath=//*[text()='Delete']
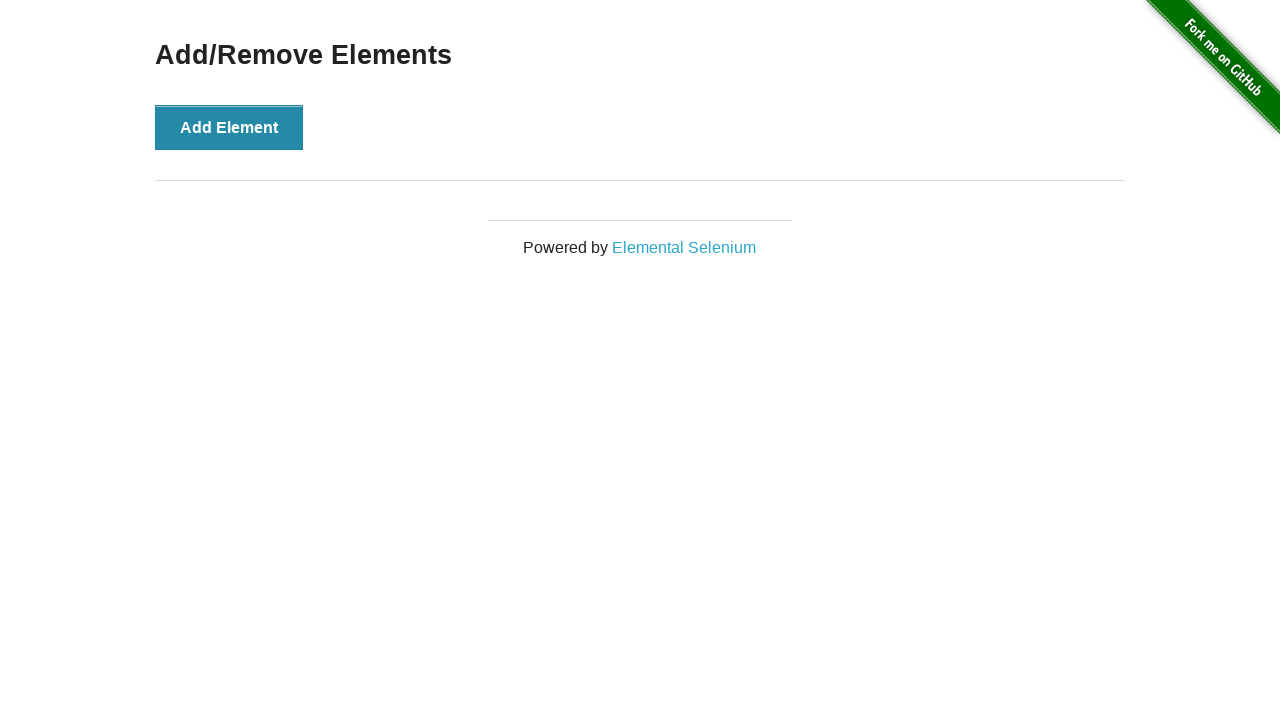

Located the Add/Remove Elements heading
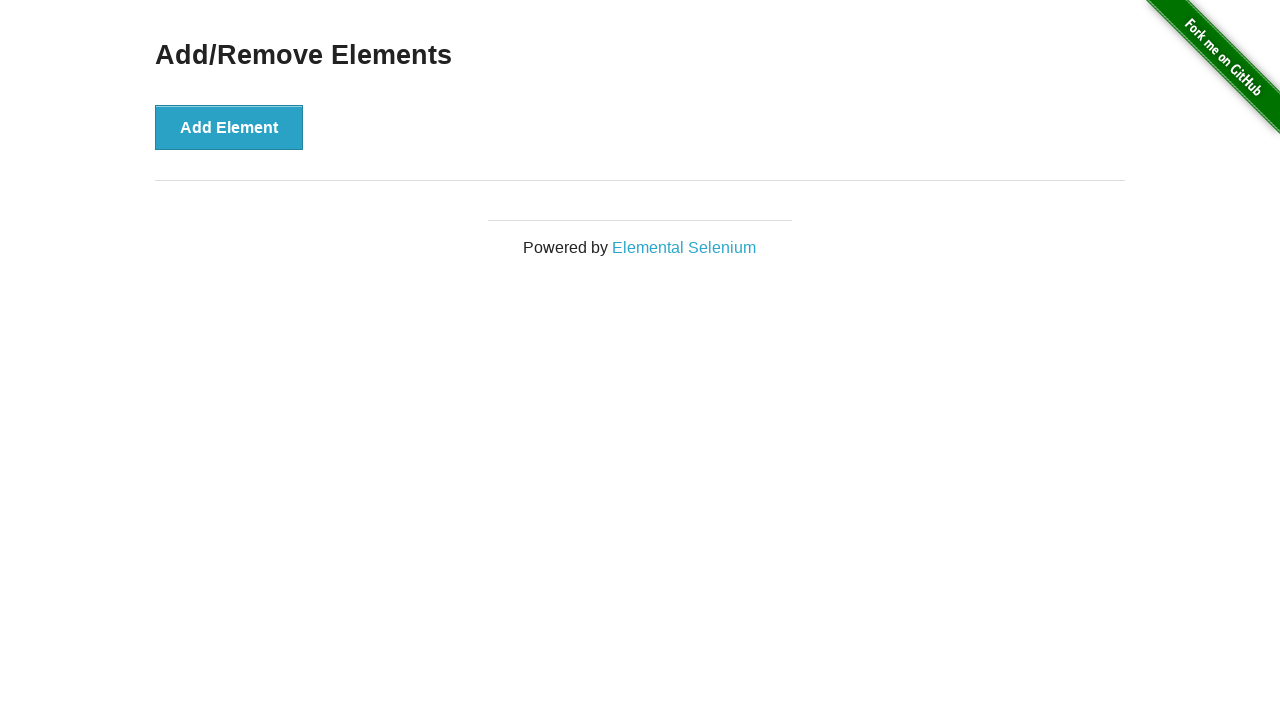

Verified Add/Remove Elements heading is still visible
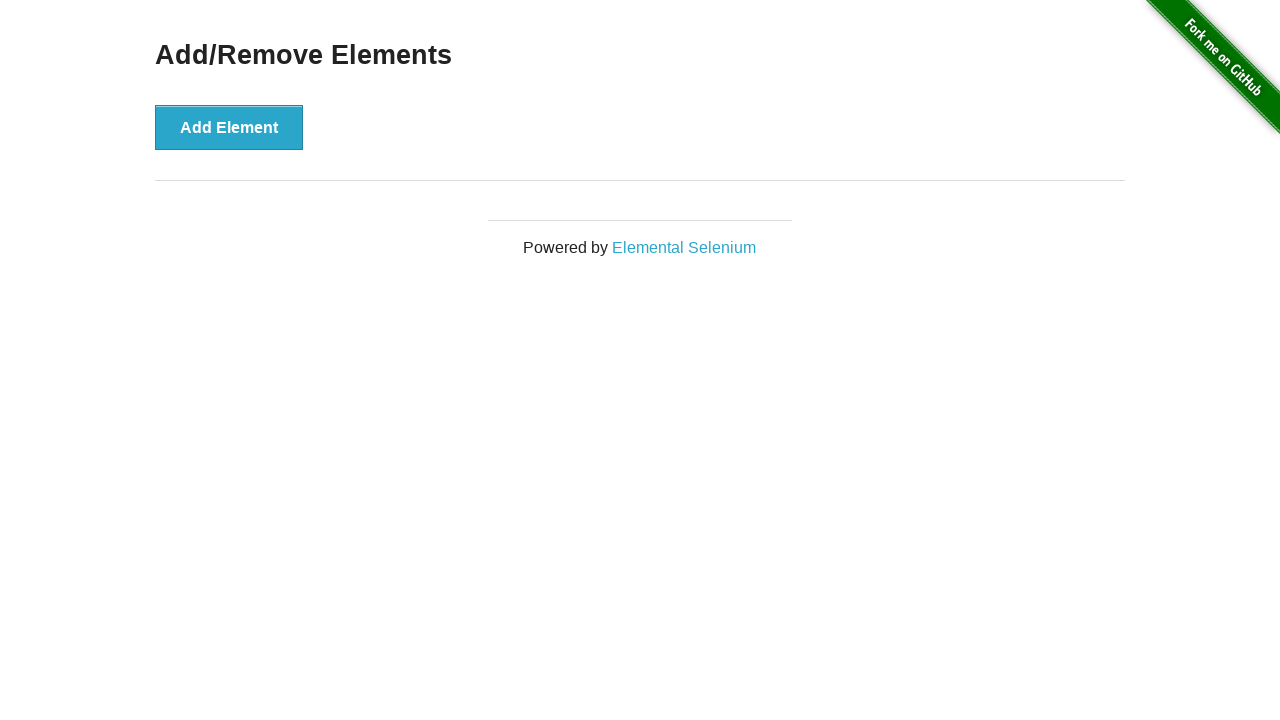

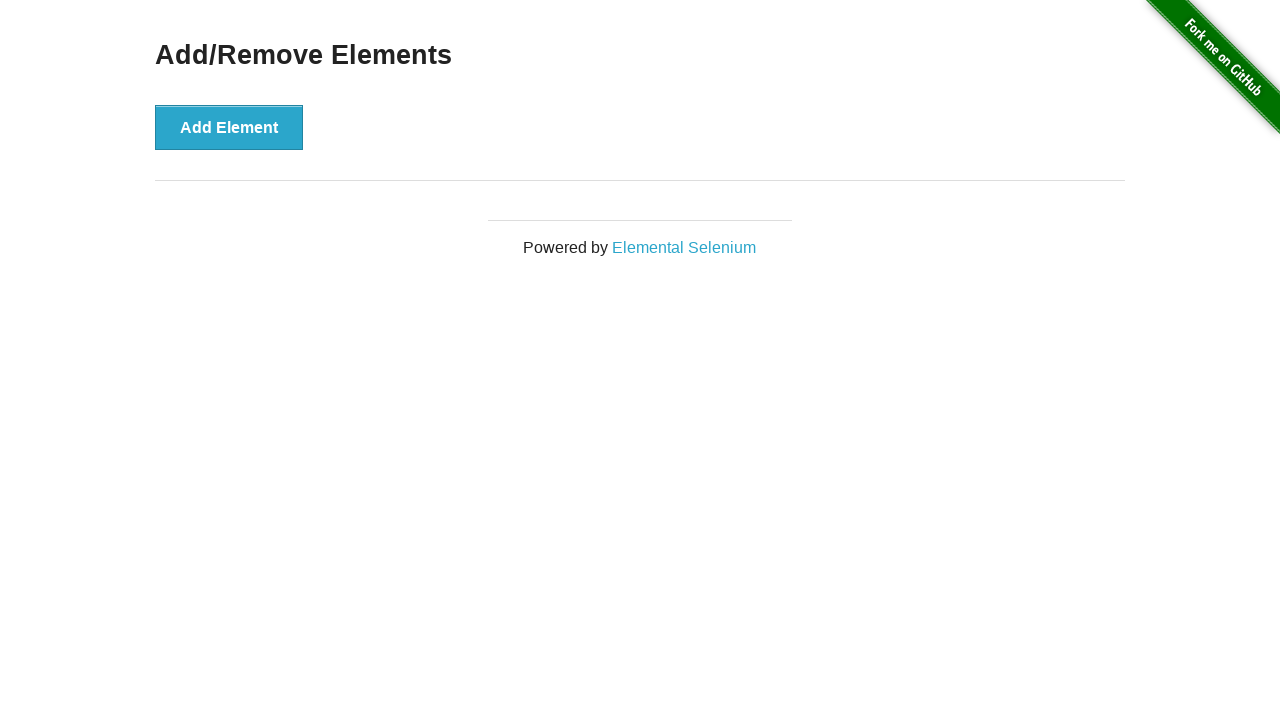